Tests registration form validation with empty data, verifying that all required field error messages are displayed

Starting URL: https://alada.vn/tai-khoan/dang-ky.html

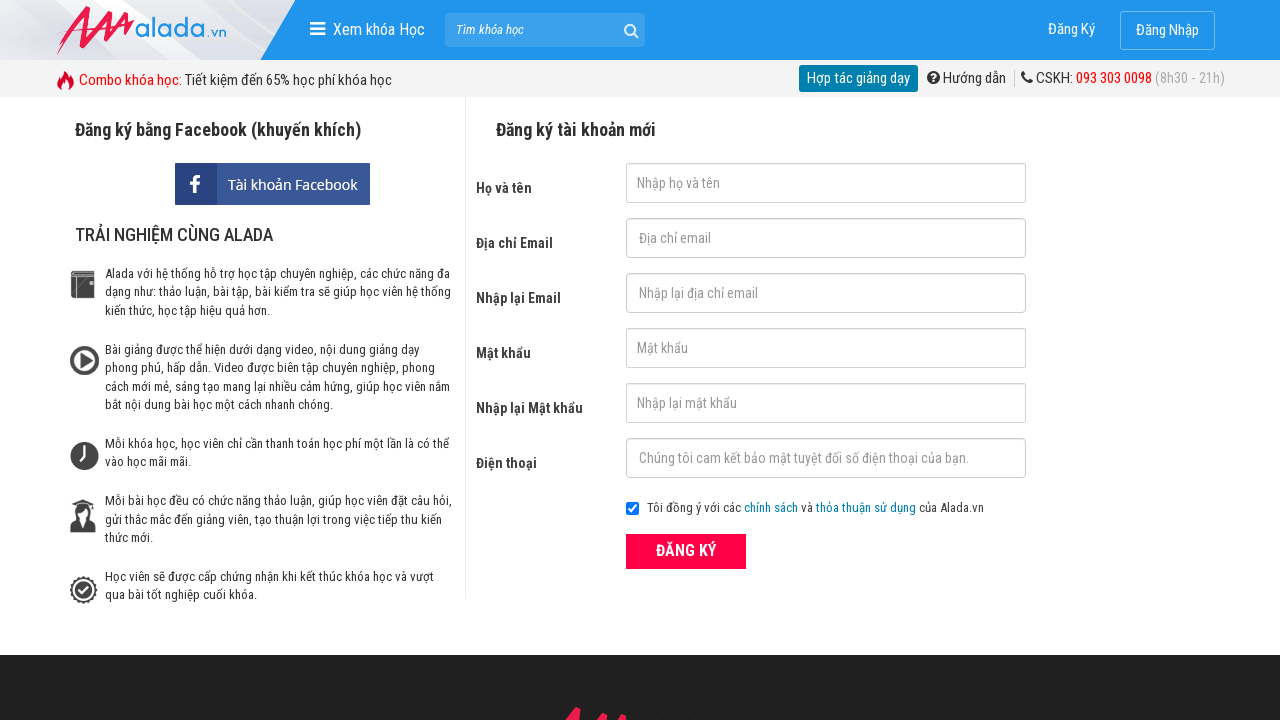

Cleared first name field on #txtFirstname
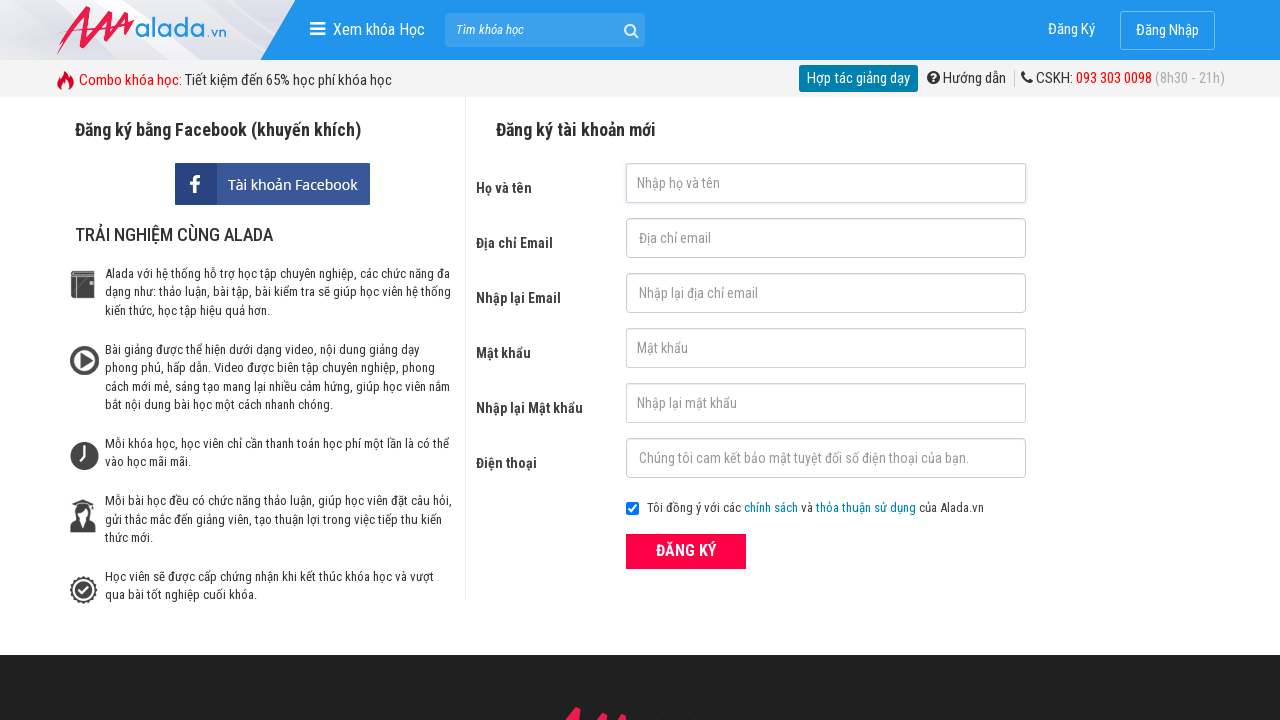

Cleared email field on #txtEmail
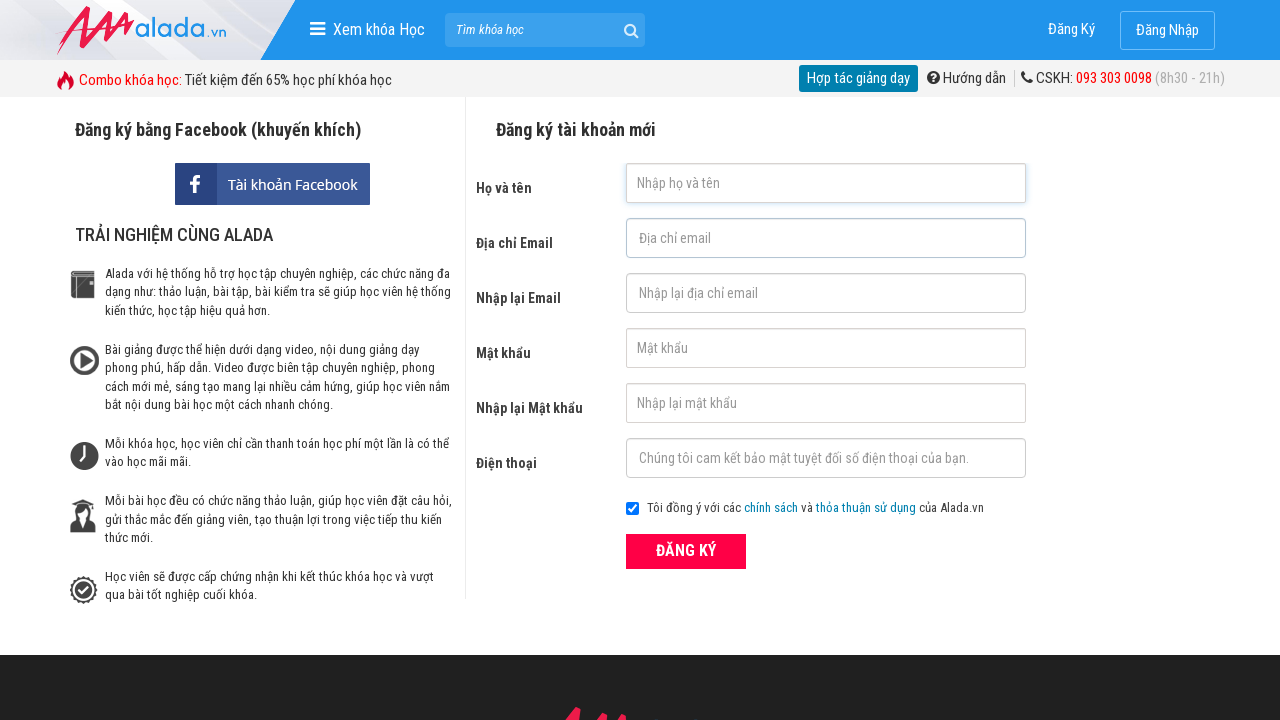

Cleared confirm email field on #txtCEmail
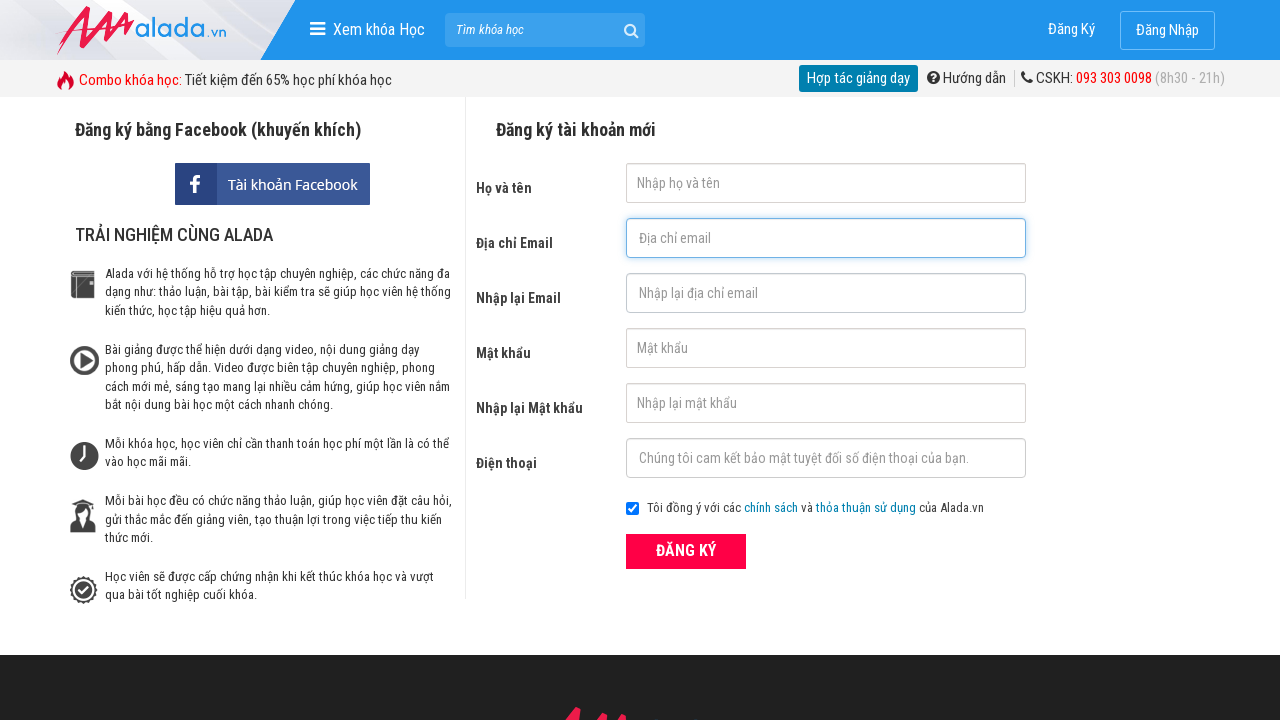

Cleared password field on #txtPassword
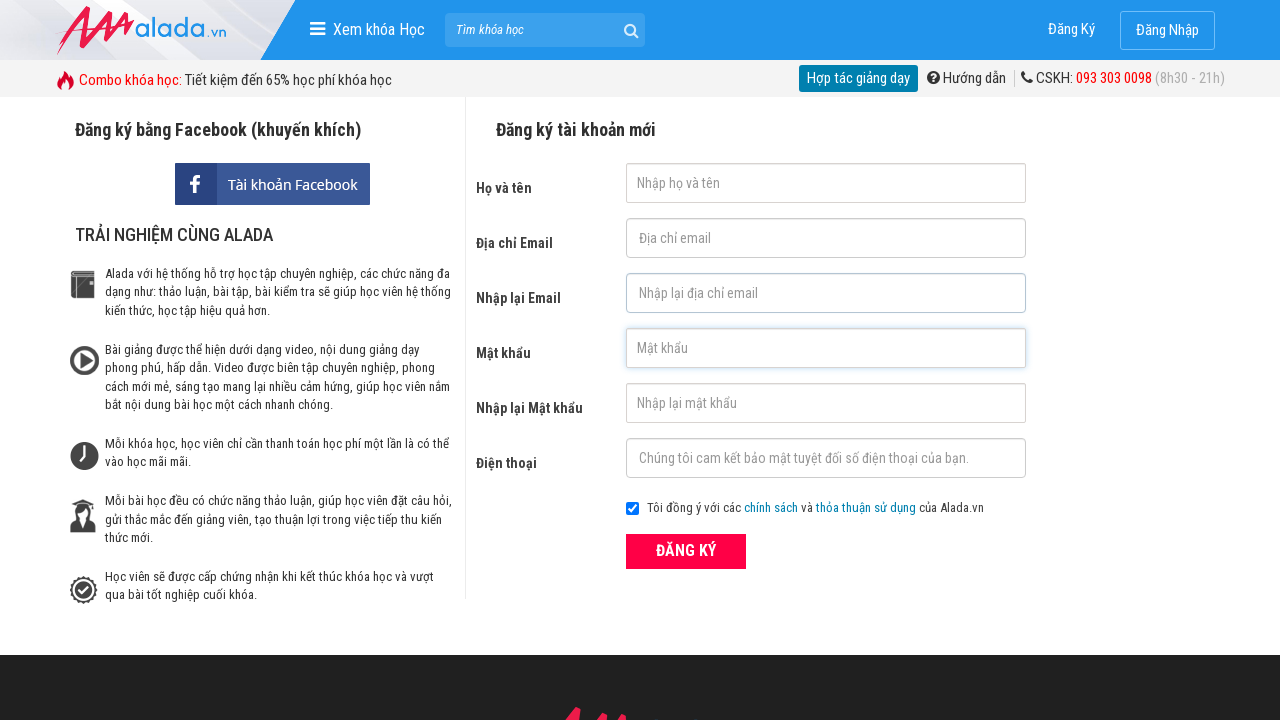

Cleared confirm password field on #txtCPassword
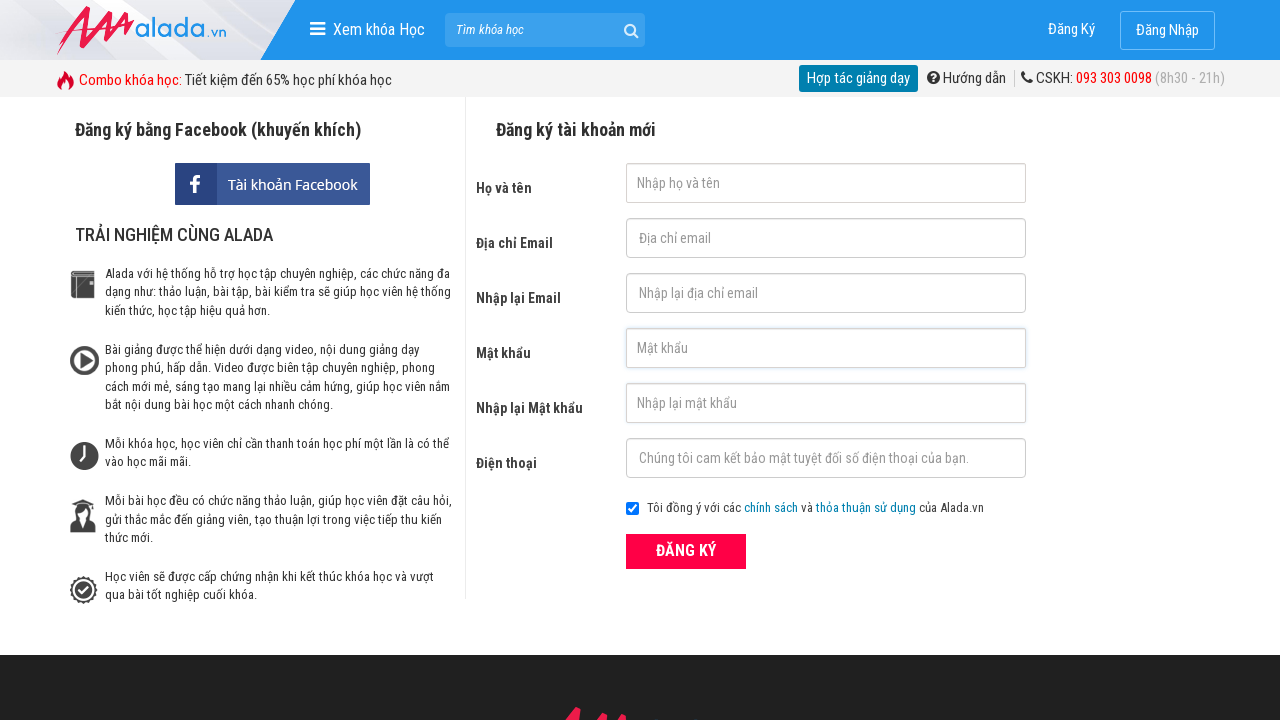

Cleared phone field on #txtPhone
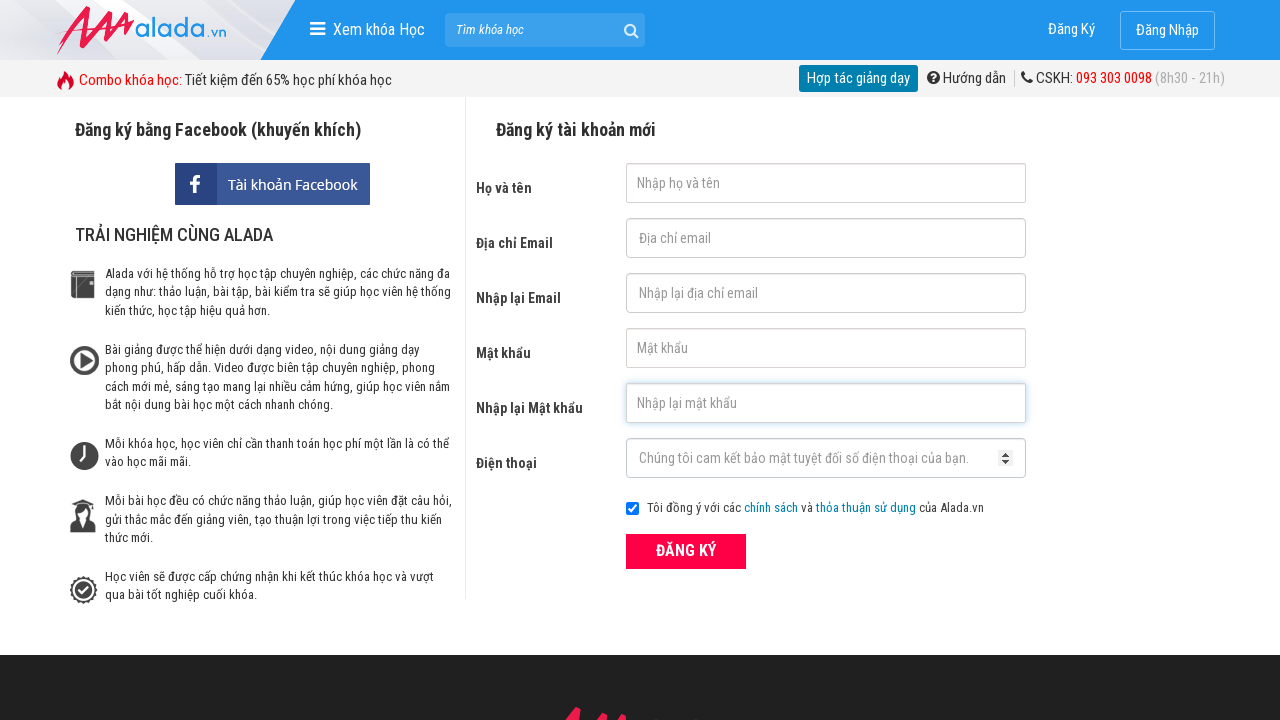

Clicked ĐĂNG KÝ (Register) button at (686, 551) on xpath=//button[@type='submit' and text()='ĐĂNG KÝ']
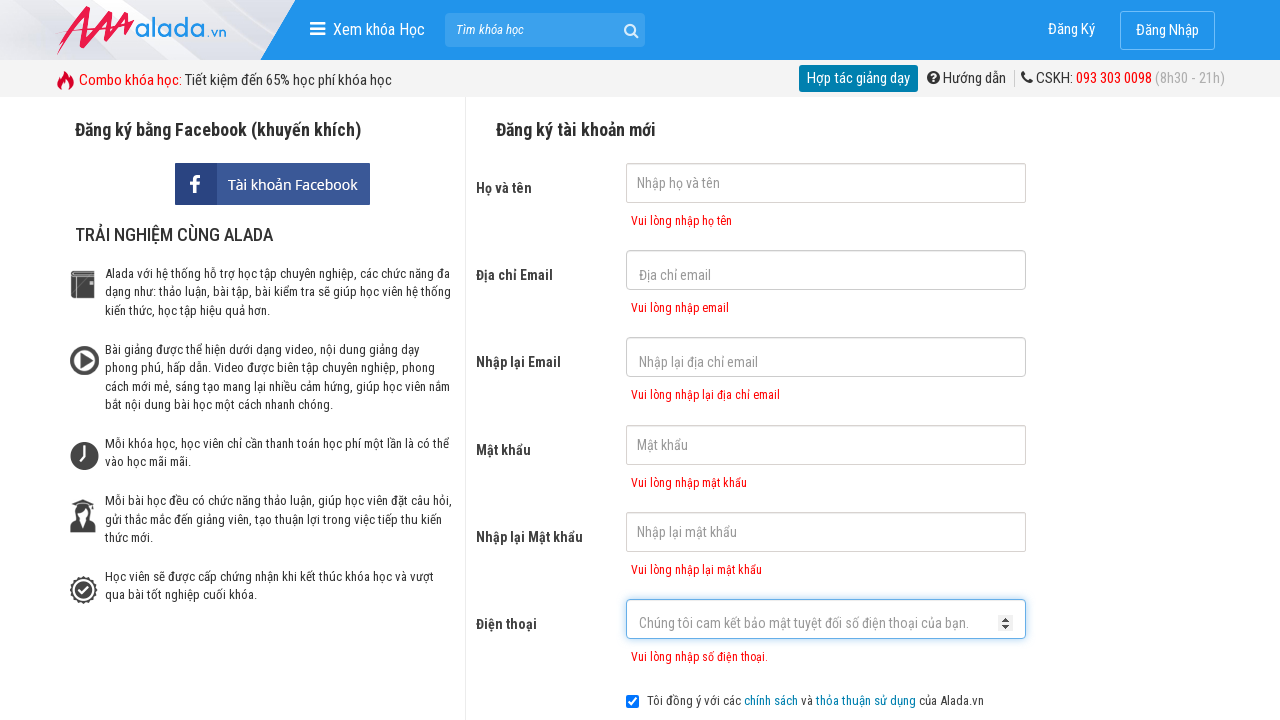

First name error message appeared, validating empty field validation
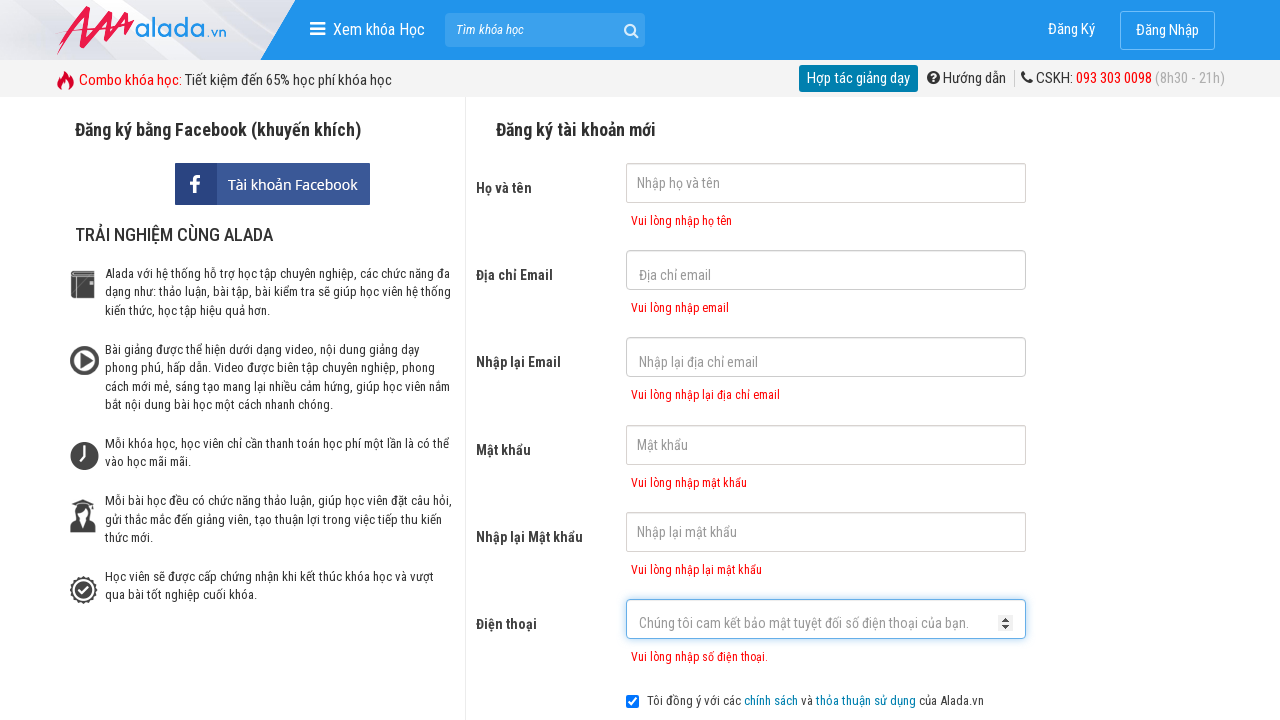

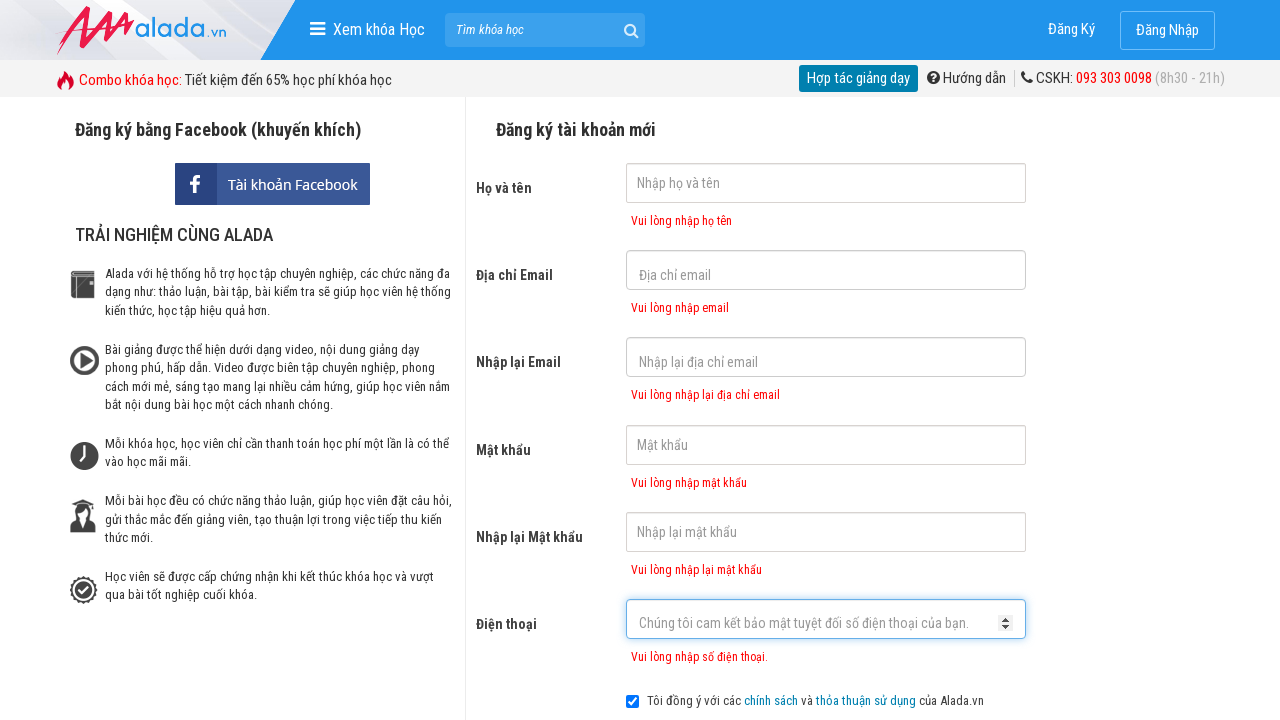